Tests that the search button is clickable and clicking it opens the search modal

Starting URL: https://webdriver.io

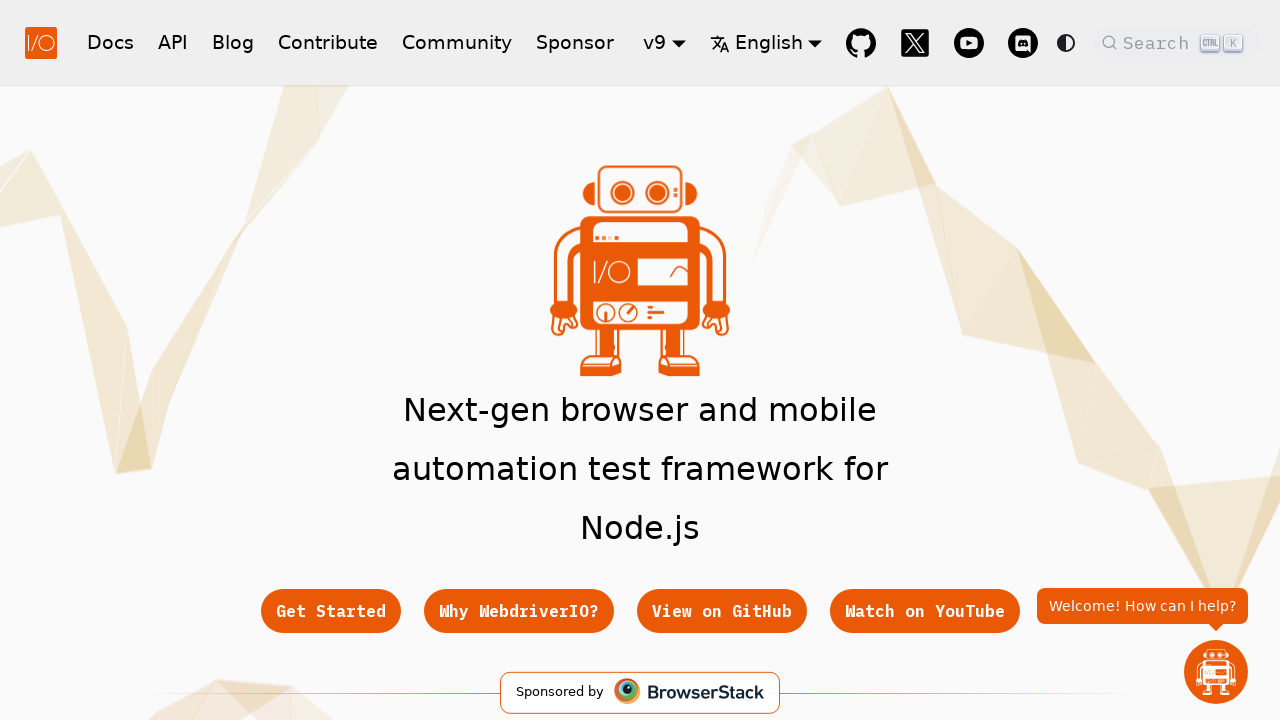

Navigated to https://webdriver.io
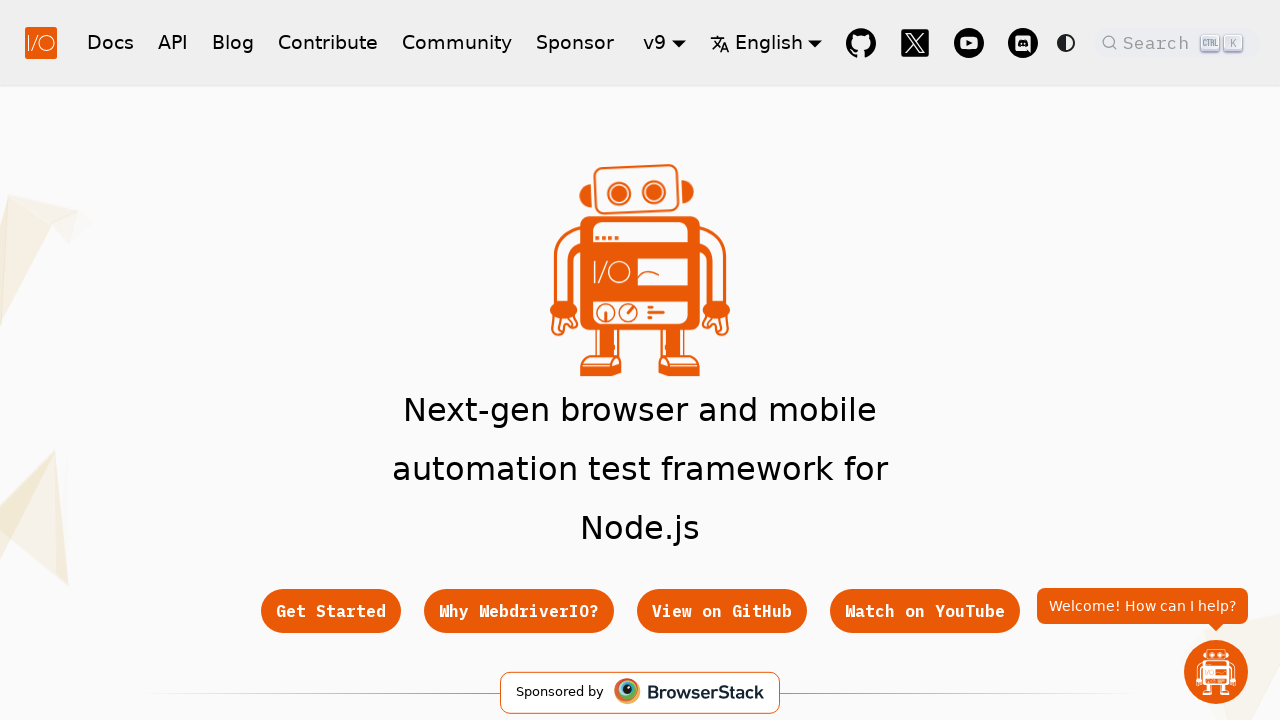

Clicked search button in header at (1177, 42) on button.DocSearch-Button, [class*='searchBar'] button, nav button[aria-label*='Se
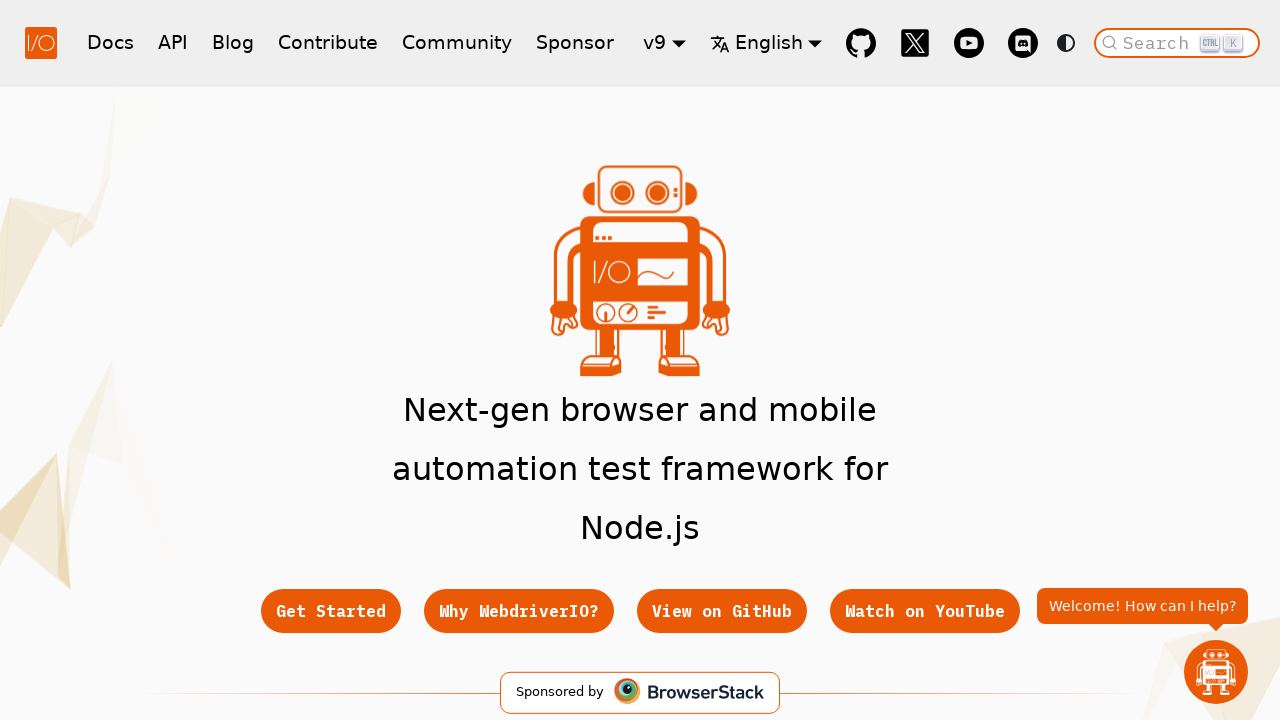

Search modal opened and is now visible
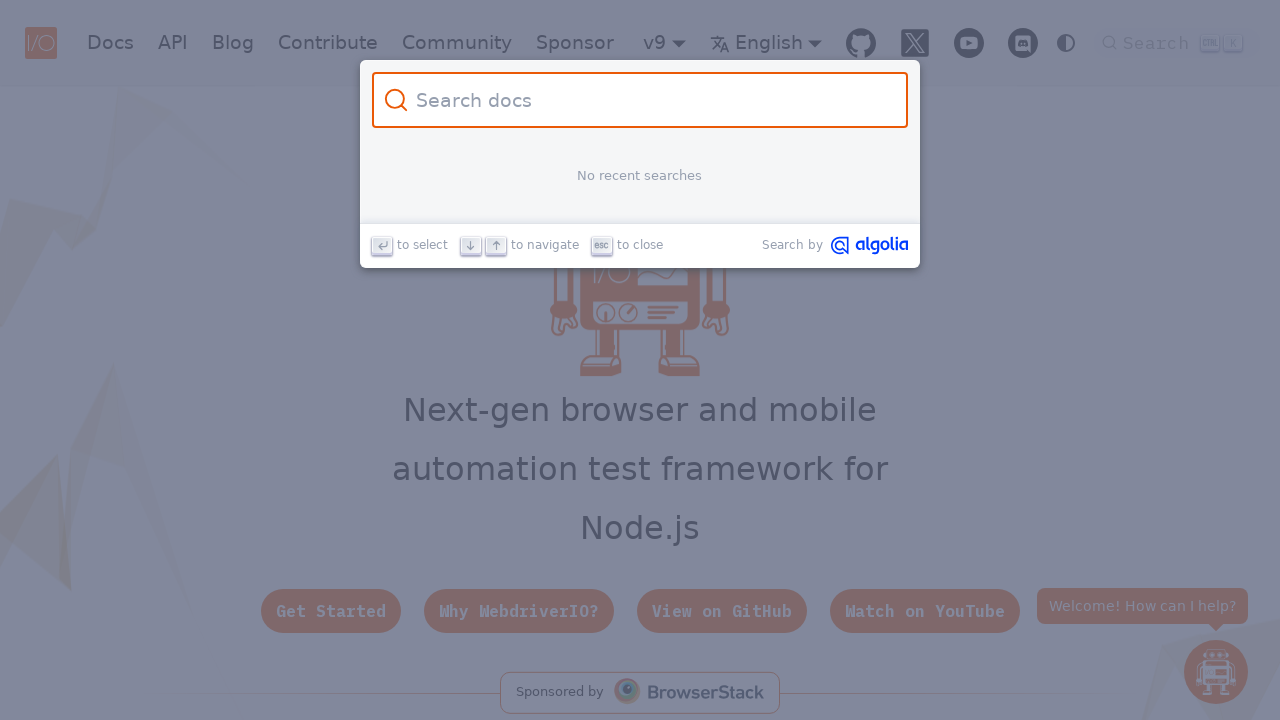

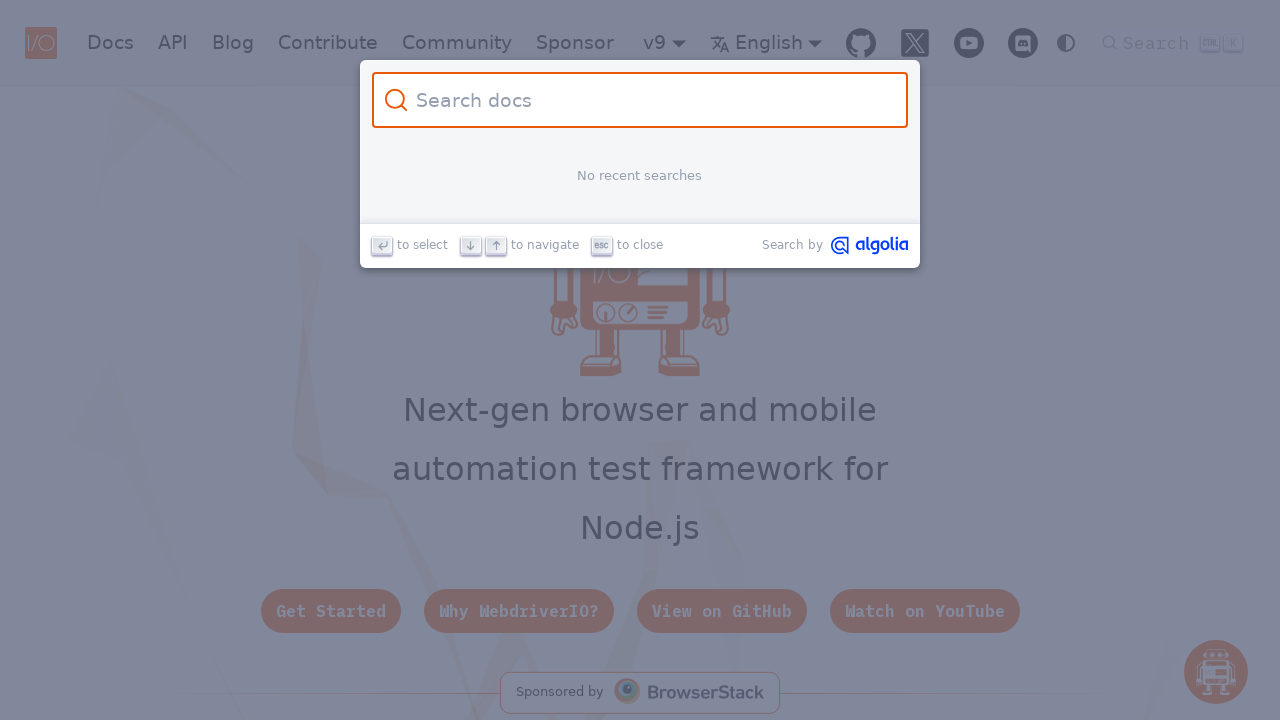